Tests the search functionality by entering a search term and clicking the search button

Starting URL: https://bstackdemo.com/

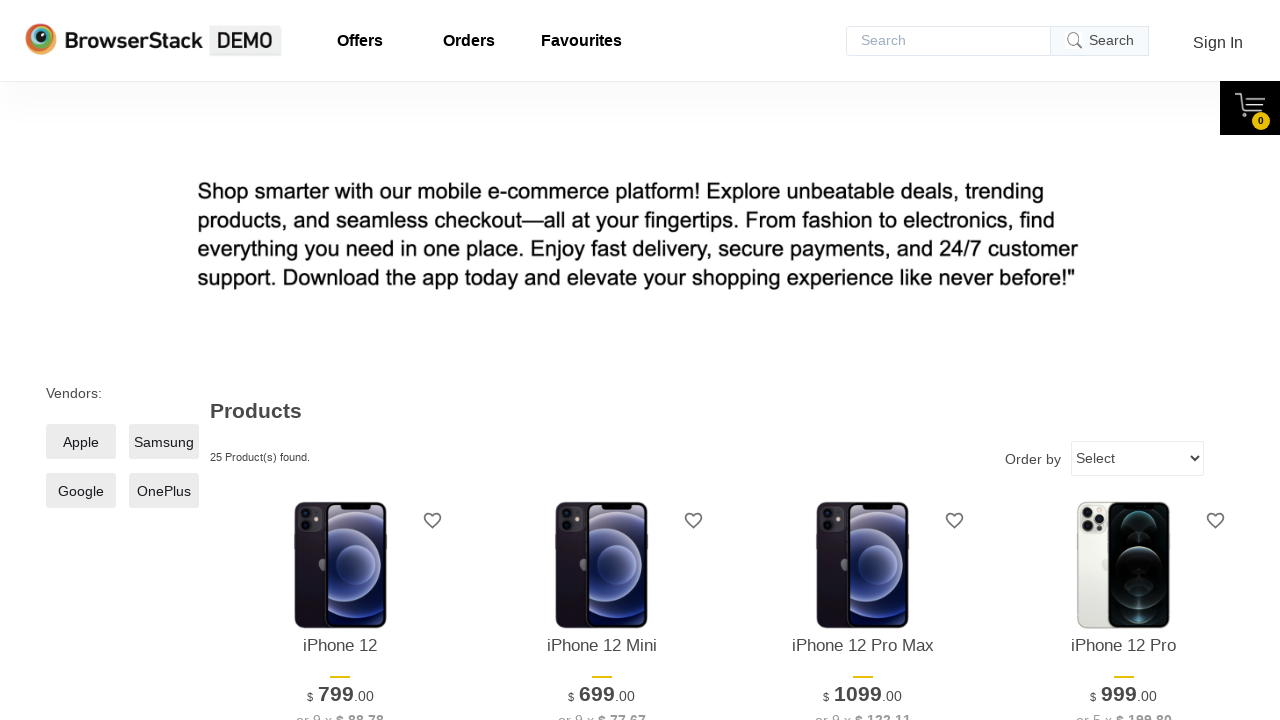

Filled search input with 'Apple' on //*[@id='__next']/div/div/div[1]/div/div/div[2]/div/input
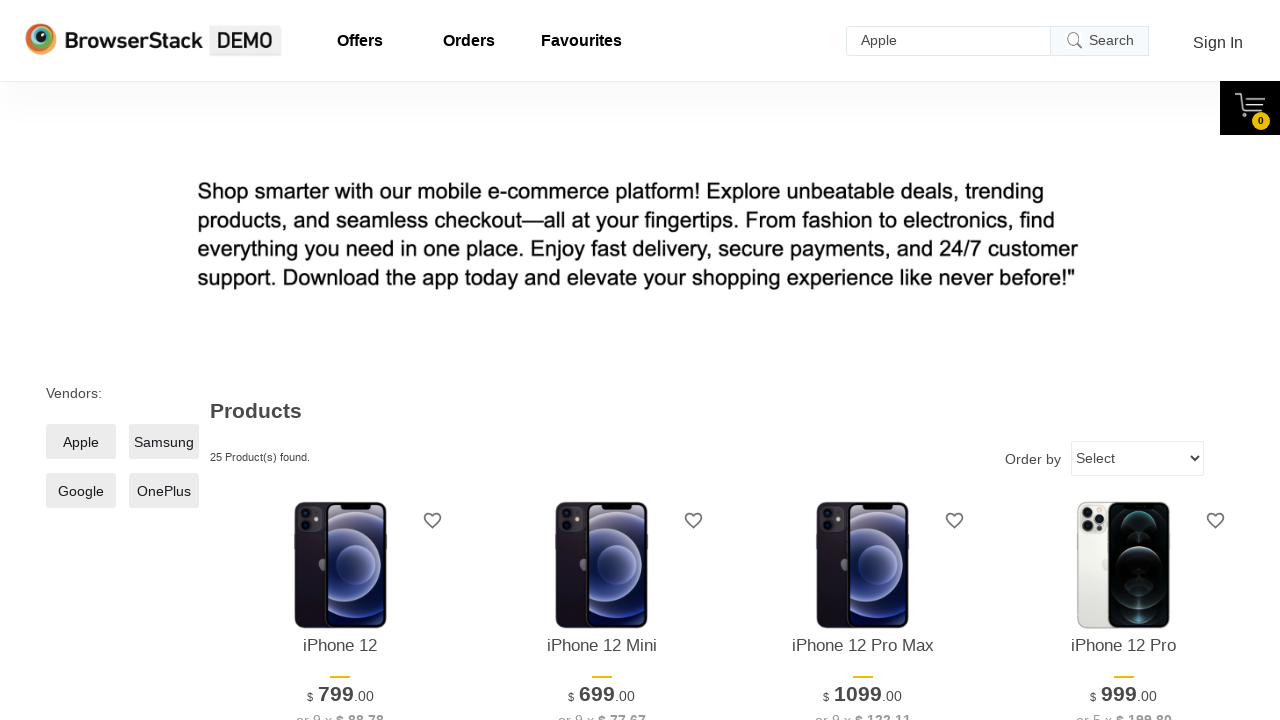

Clicked search button to search for 'Apple' at (1100, 41) on xpath=//*[@id='__next']/div/div/div[1]/div/div/div[2]/div/button
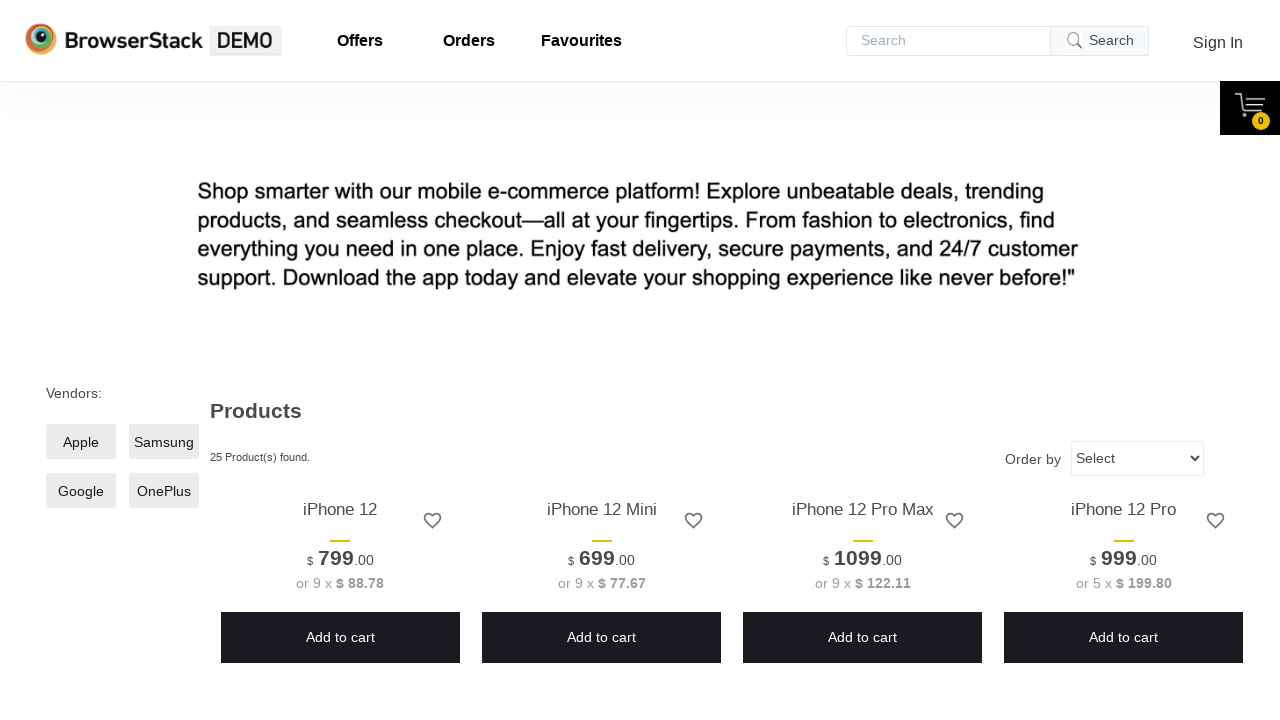

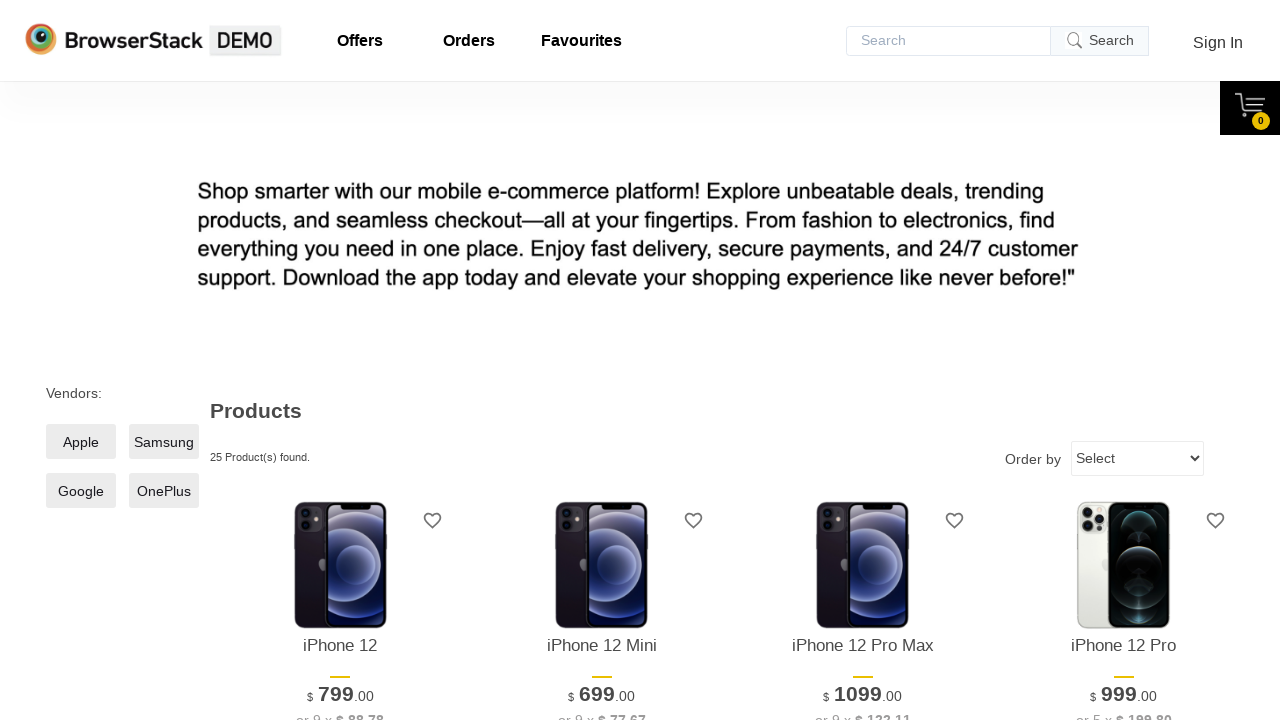